Tests a math form by entering an answer, checking checkboxes, and submitting the form

Starting URL: https://suninjuly.github.io/math.html

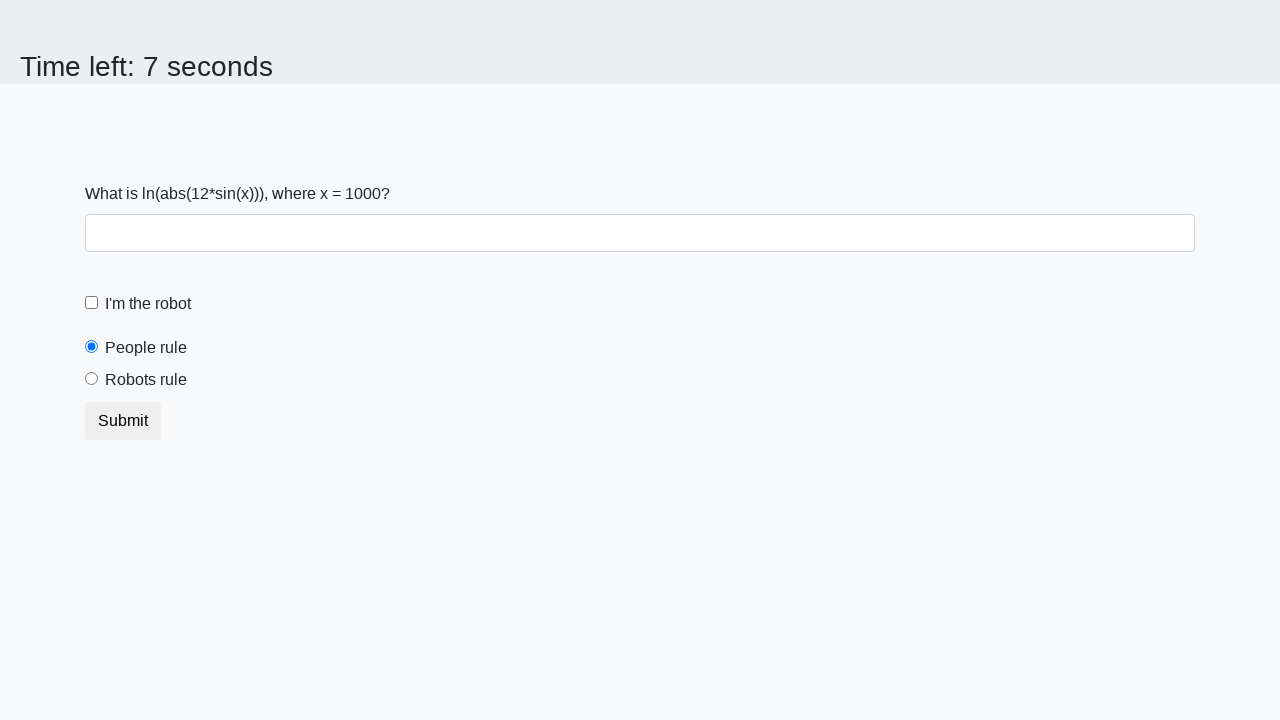

Filled answer field with '42' on #answer
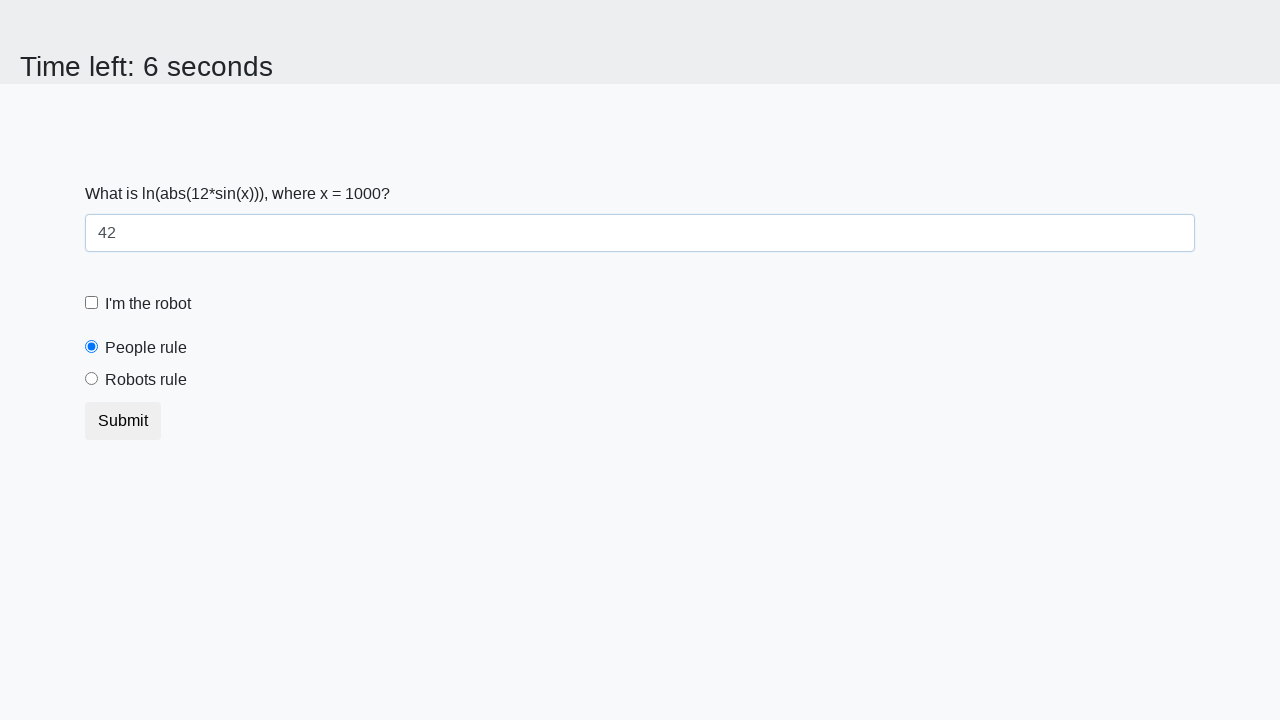

Checked the robot checkbox at (92, 303) on #robotCheckbox
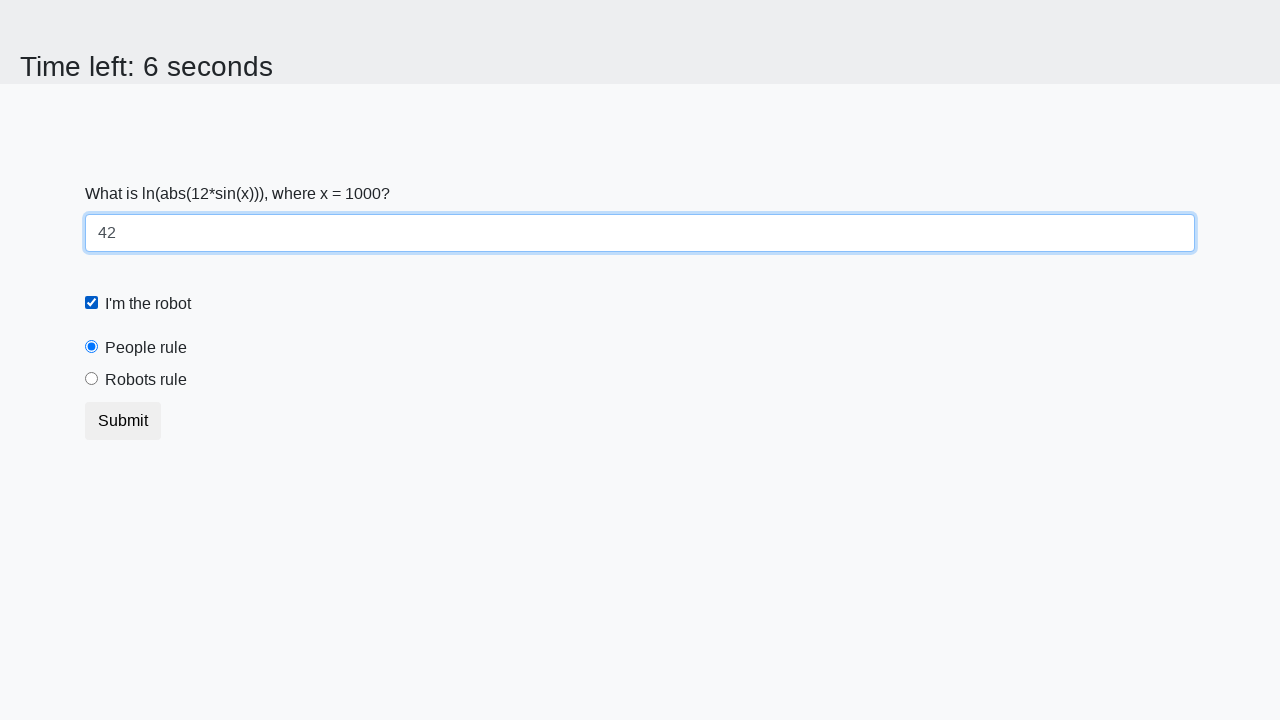

Selected the robots rule radio button at (92, 379) on #robotsRule
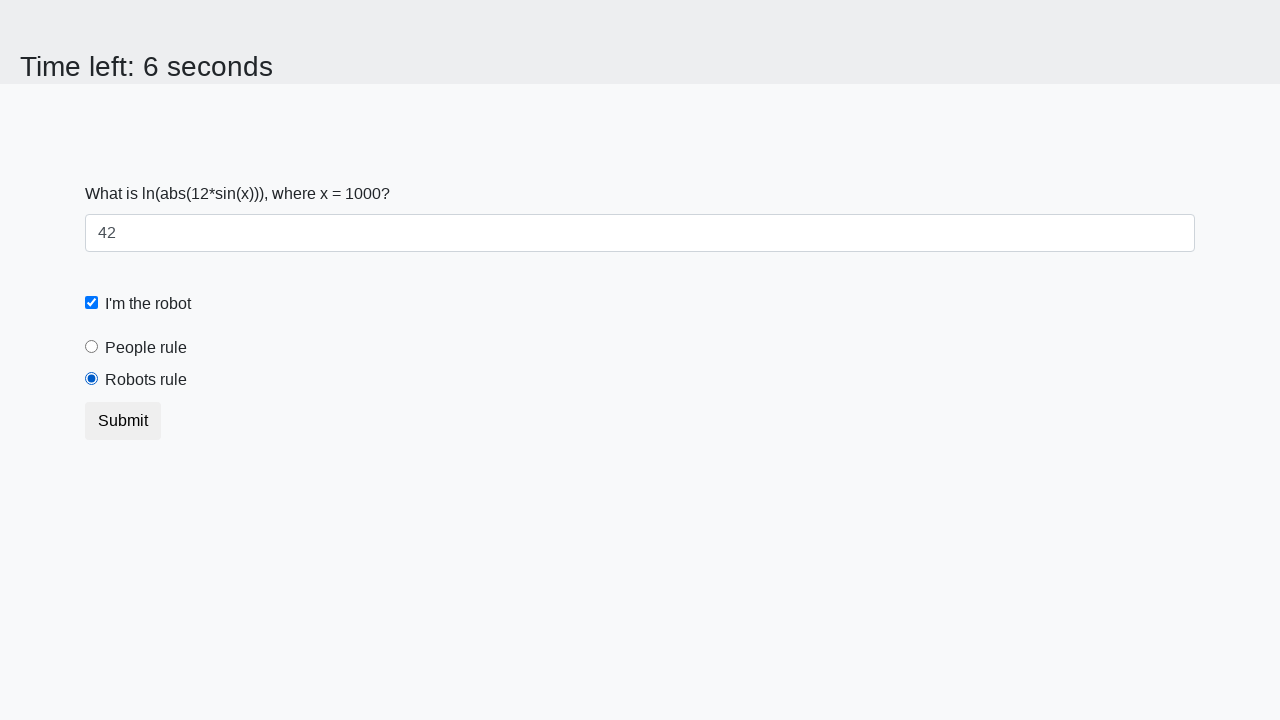

Submitted the form at (123, 421) on button[type='submit']
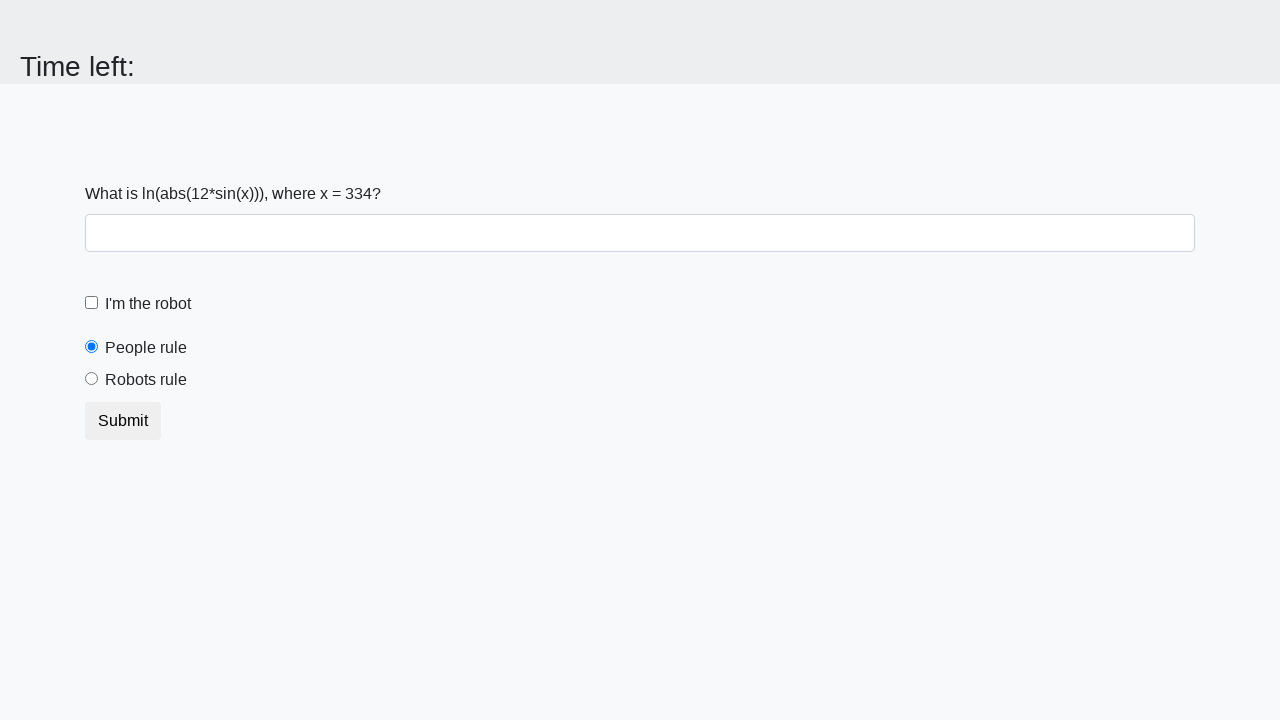

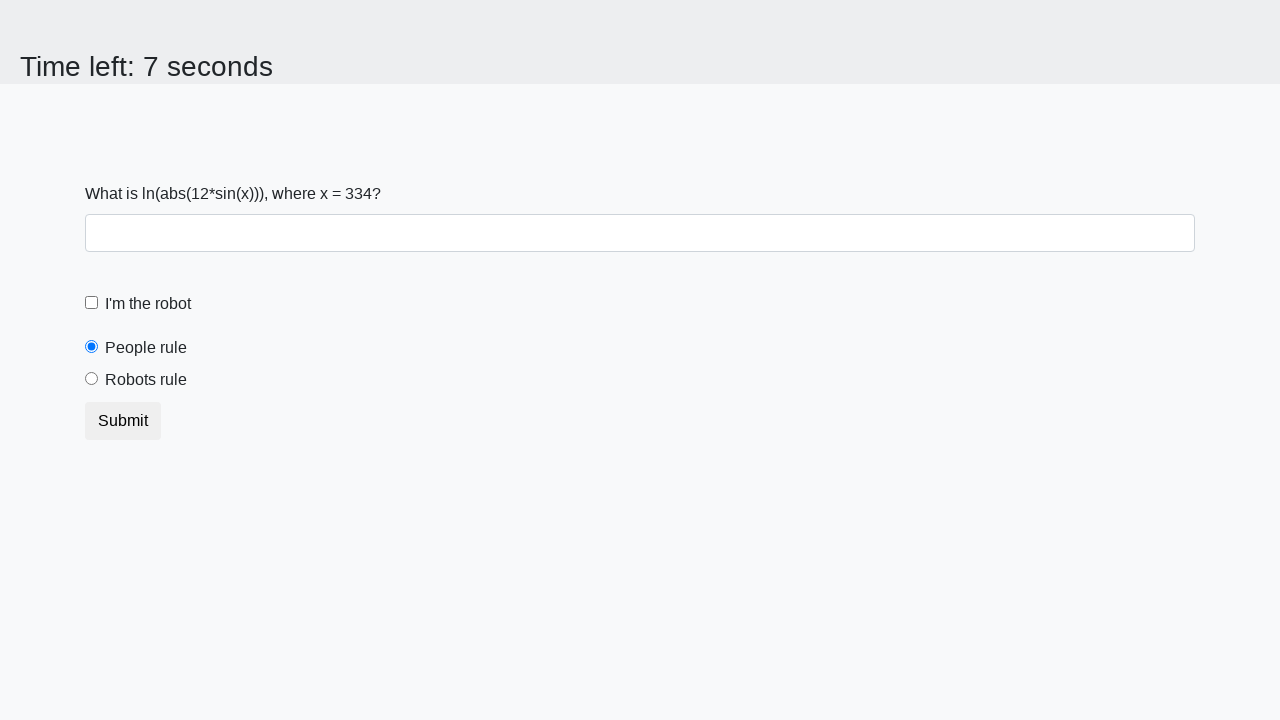